Tests the Add/Remove Elements functionality by clicking the Add Element button, verifying the Delete button appears, clicking Delete, and verifying the page heading is still visible

Starting URL: https://the-internet.herokuapp.com/add_remove_elements/

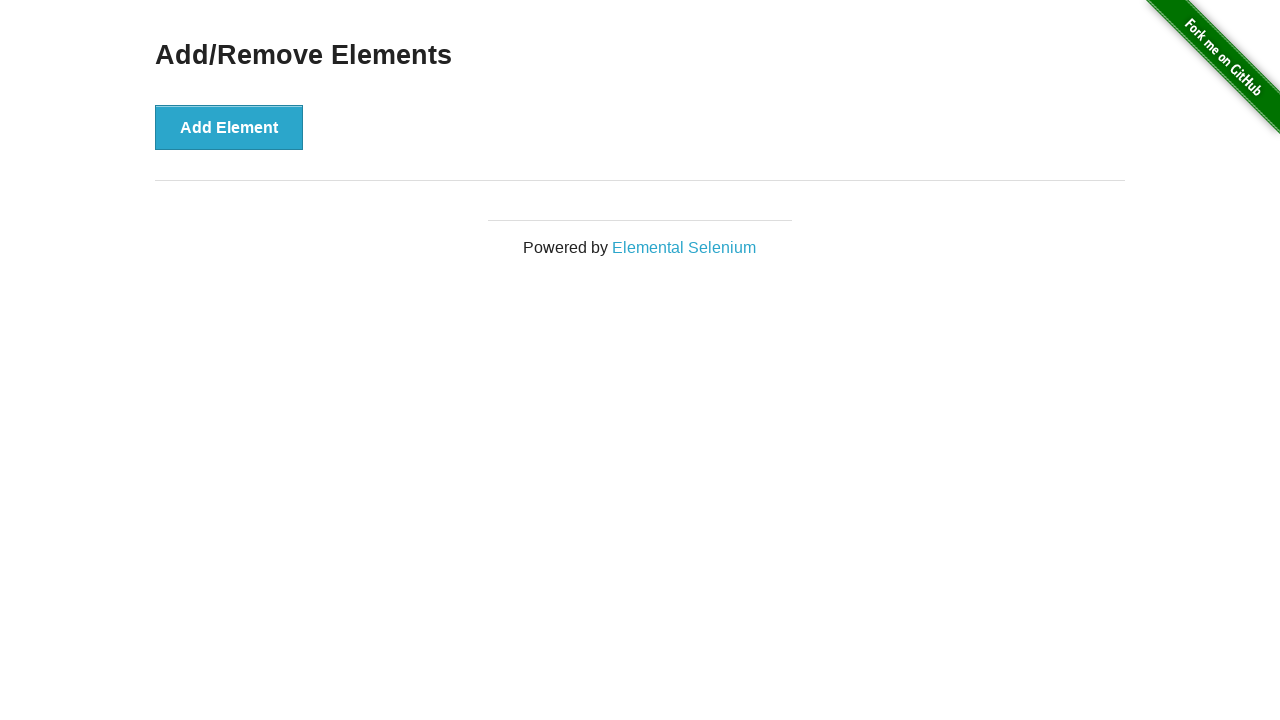

Clicked the Add Element button at (229, 127) on button[onclick='addElement()']
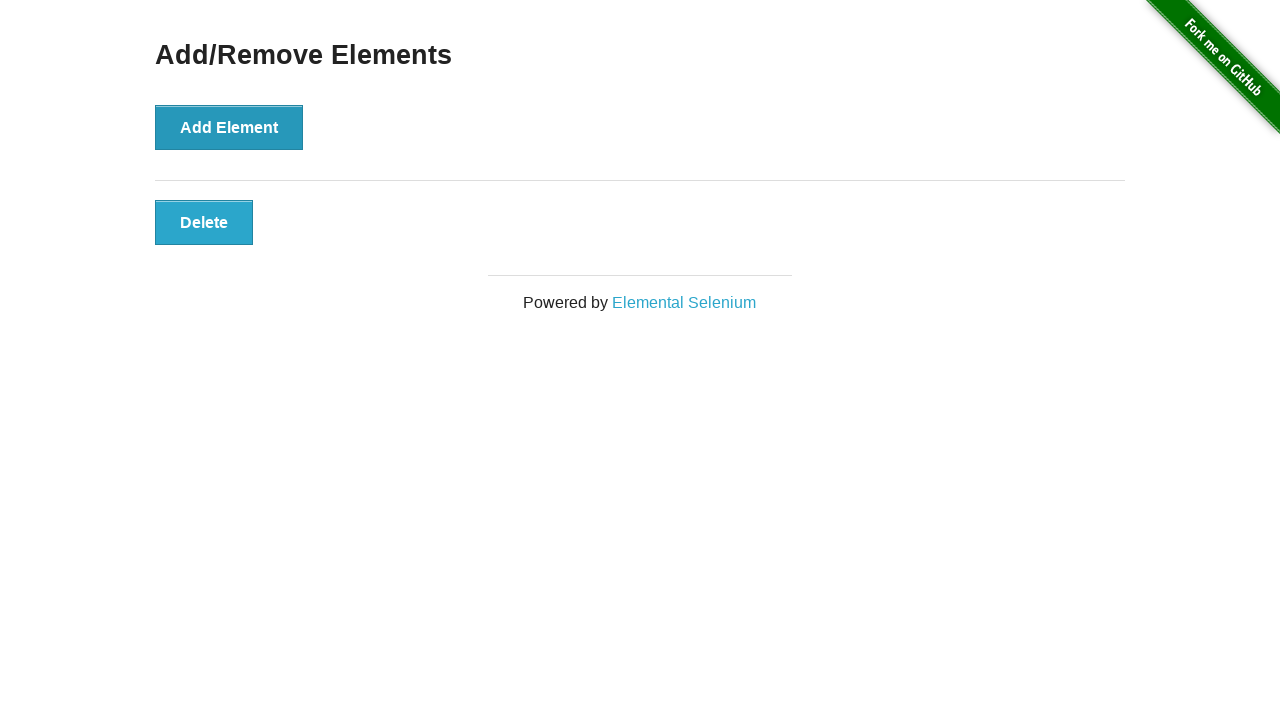

Delete button appeared and is visible
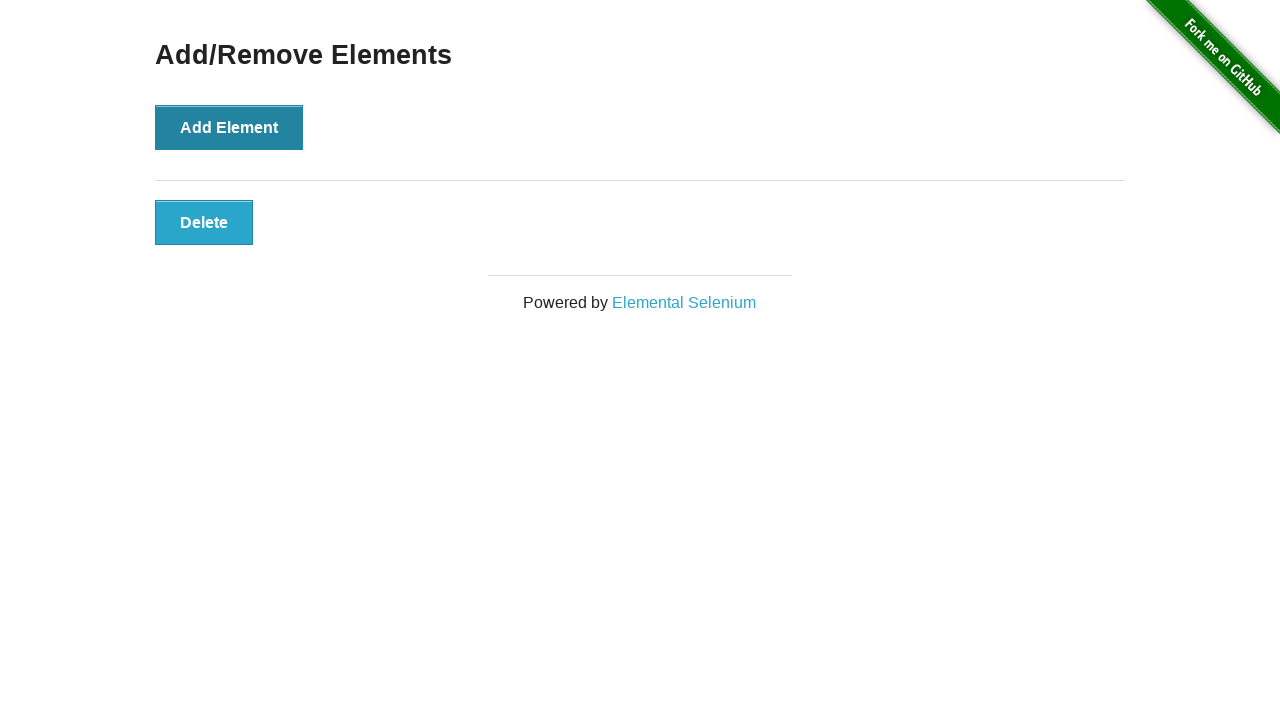

Clicked the Delete button at (204, 222) on button.added-manually
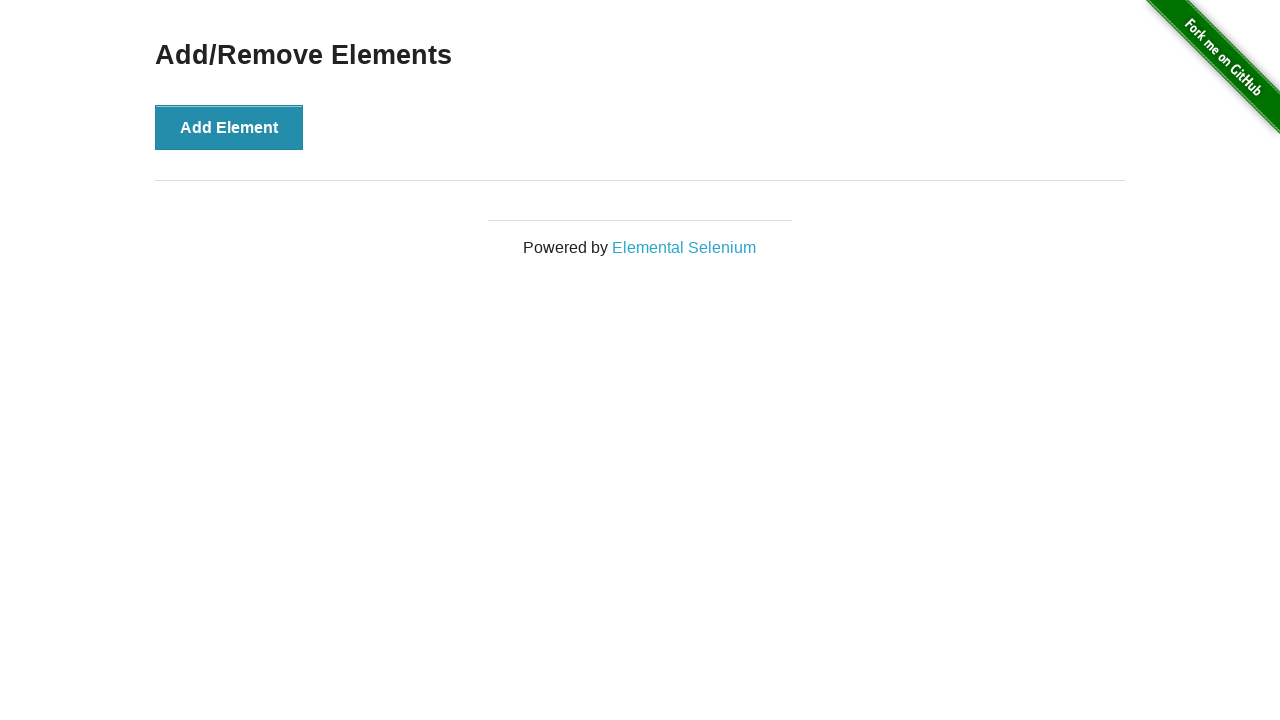

Verified the Add/Remove Elements heading is still visible after deletion
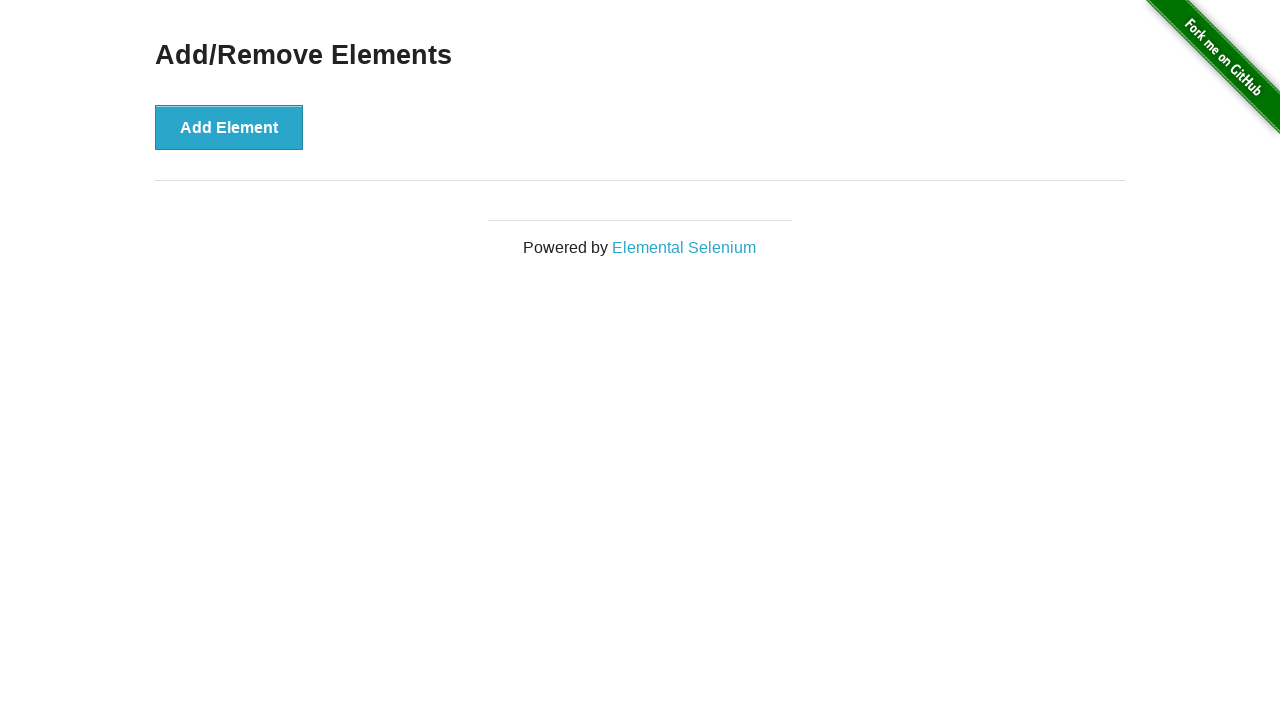

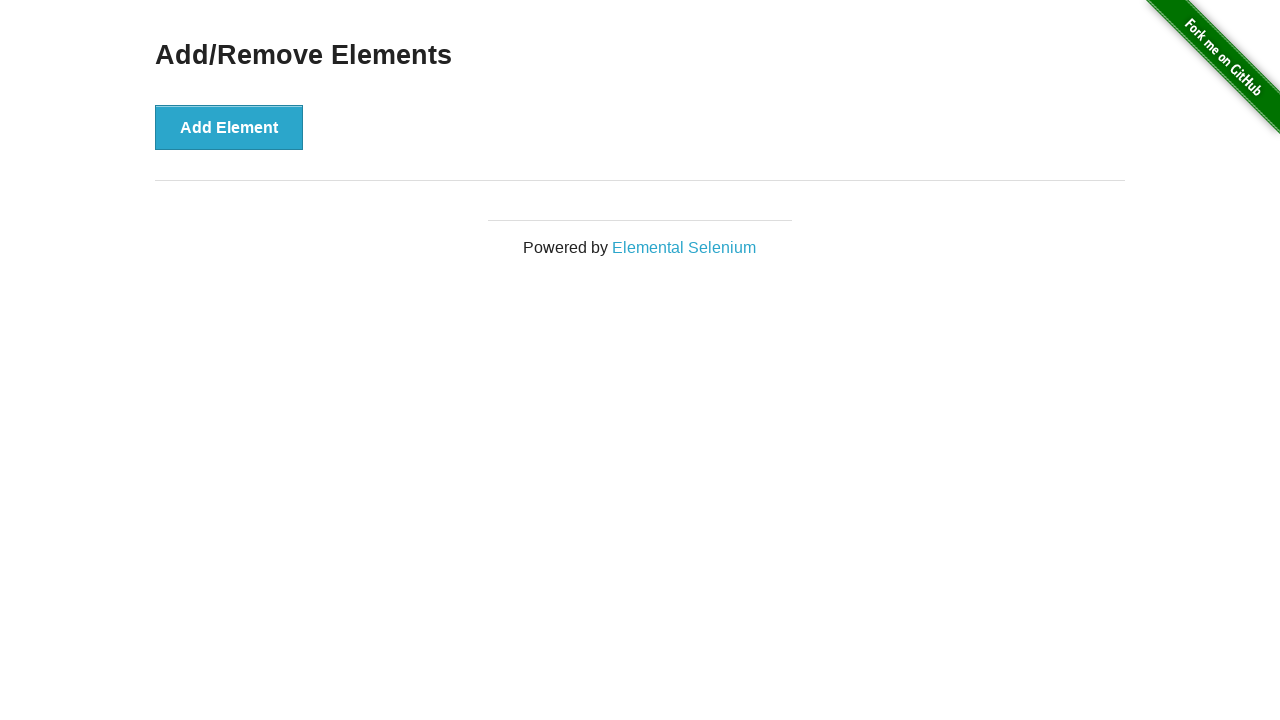